Tests form validation with an invalid phone format, expecting an error message

Starting URL: https://lm.skillbox.cc/qa_tester/module02/homework1/

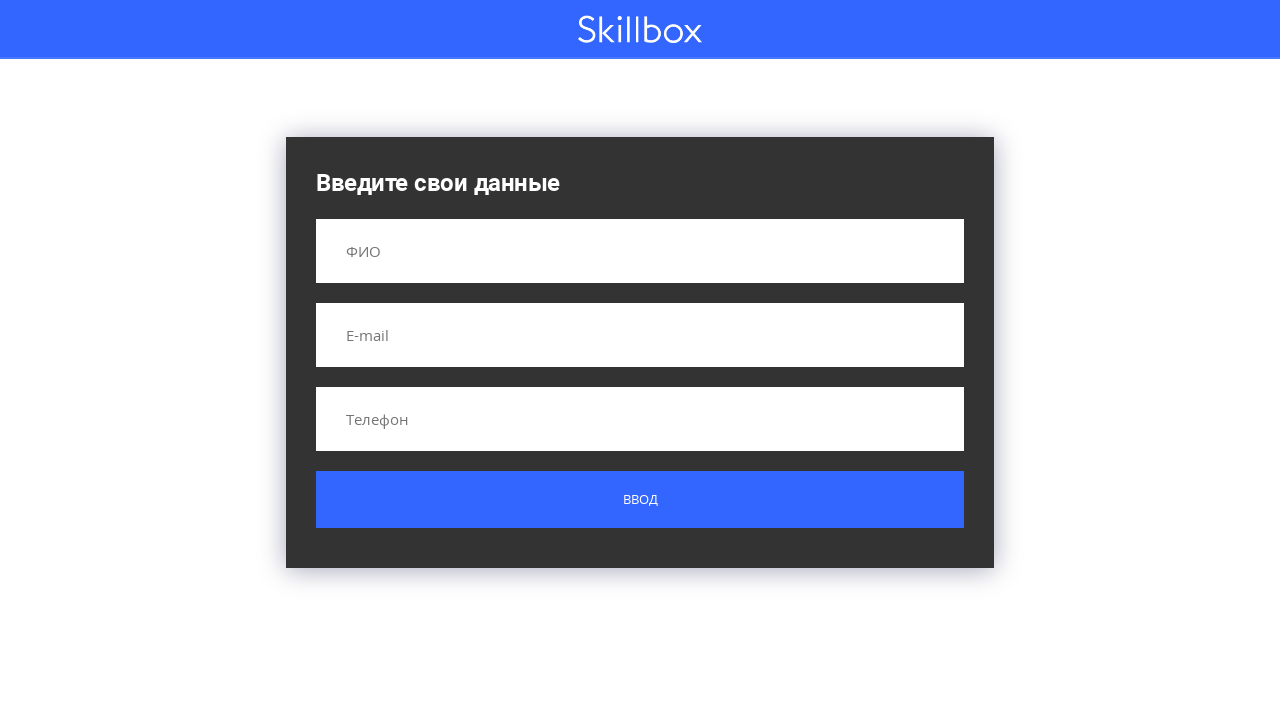

Filled name field with 'Иван Иванович Иванов' on input[name='name']
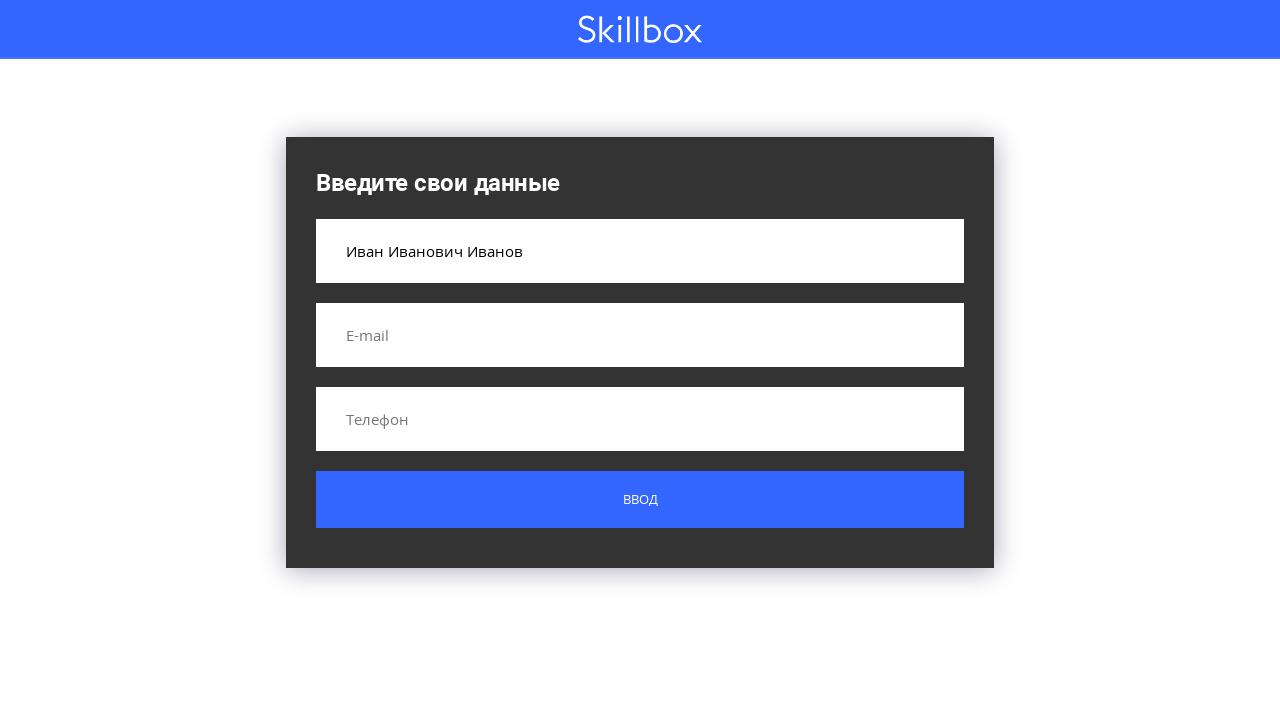

Filled email field with 'ivanov@gmail.com' on input[name='email']
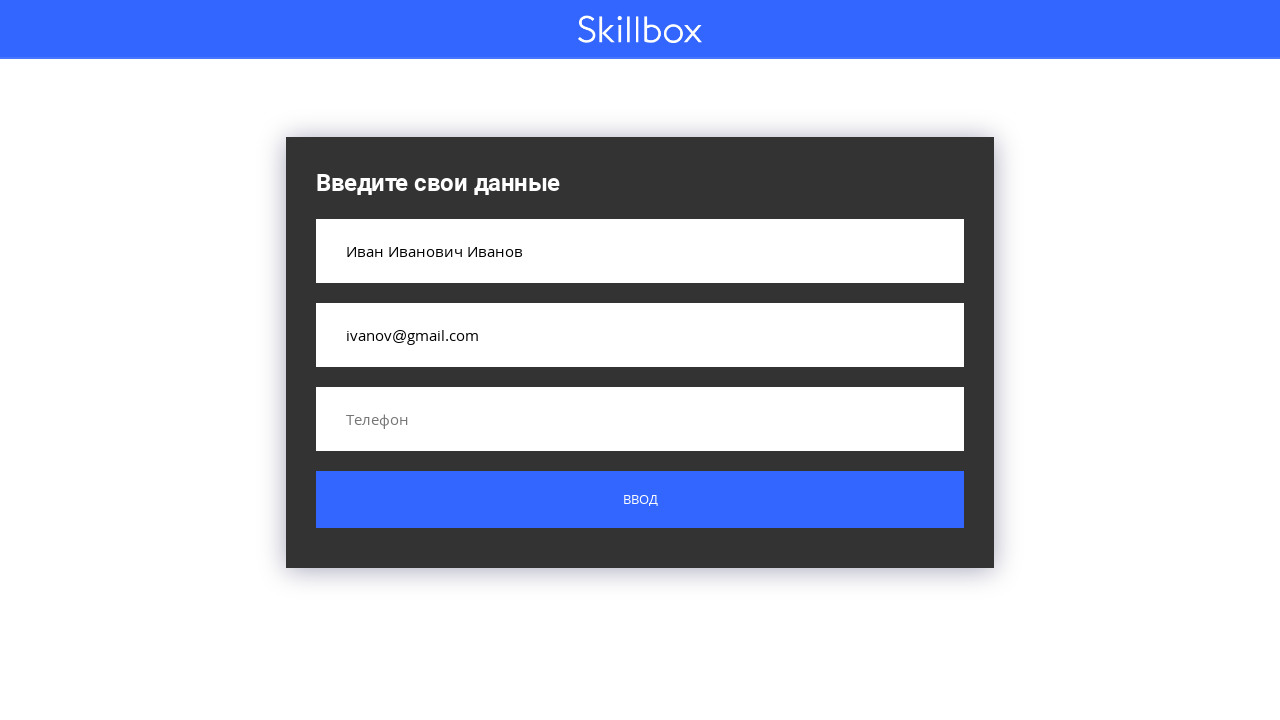

Filled phone field with invalid format 'КНОПОЧНЫЙ' on input[name='phone']
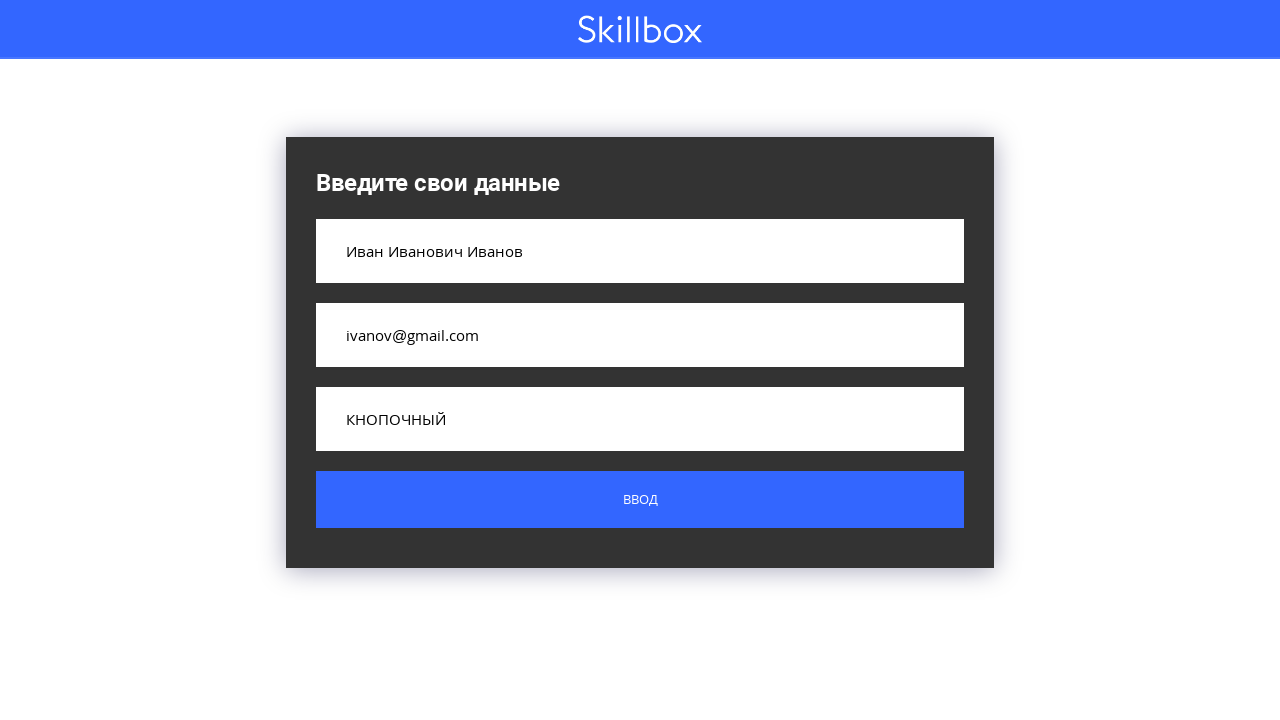

Clicked submit button to submit form with invalid phone at (640, 500) on .custom-form__button
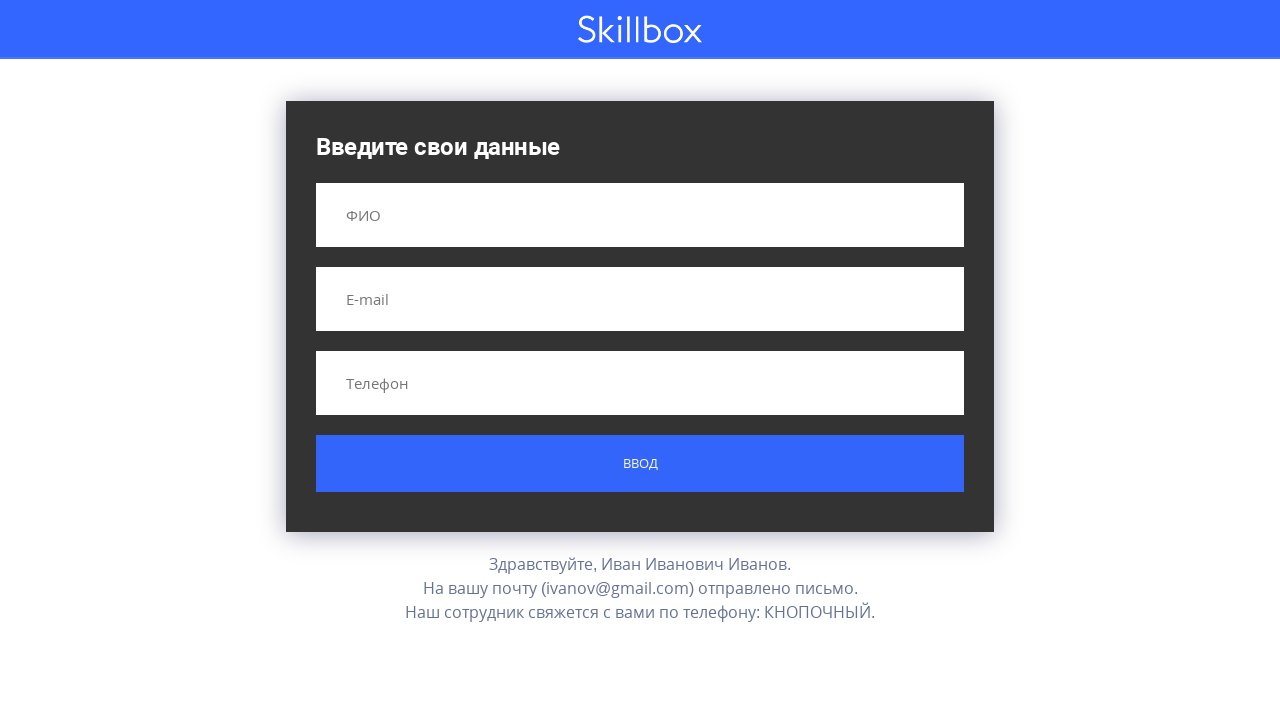

Error message appeared confirming validation of invalid phone format
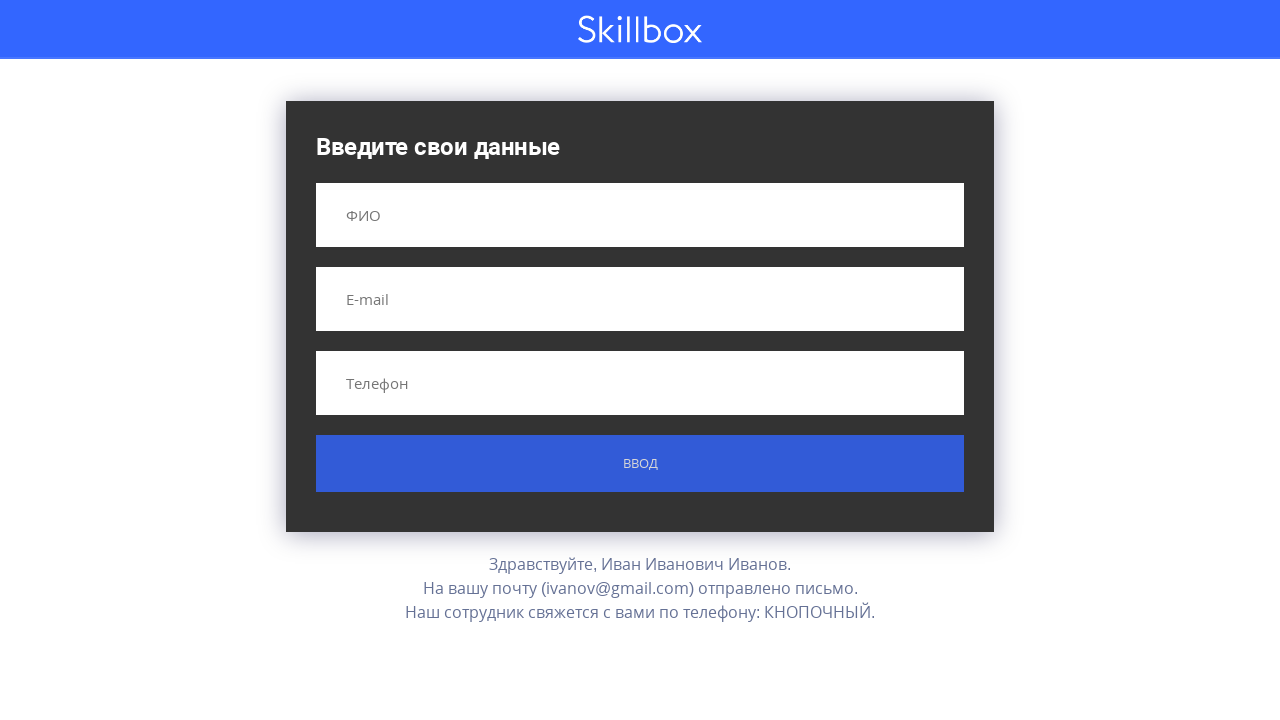

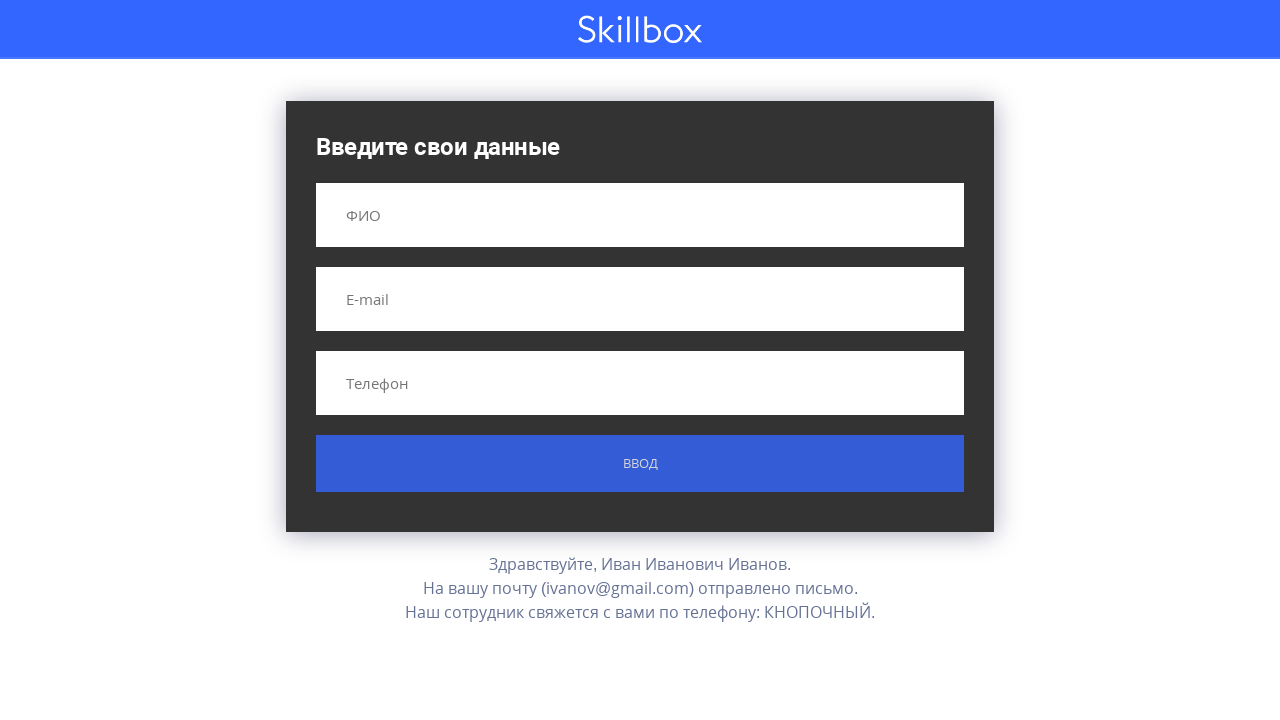